Tests browser window handling by opening multiple new windows and then closing all except the main window

Starting URL: https://demoqa.com/browser-windows

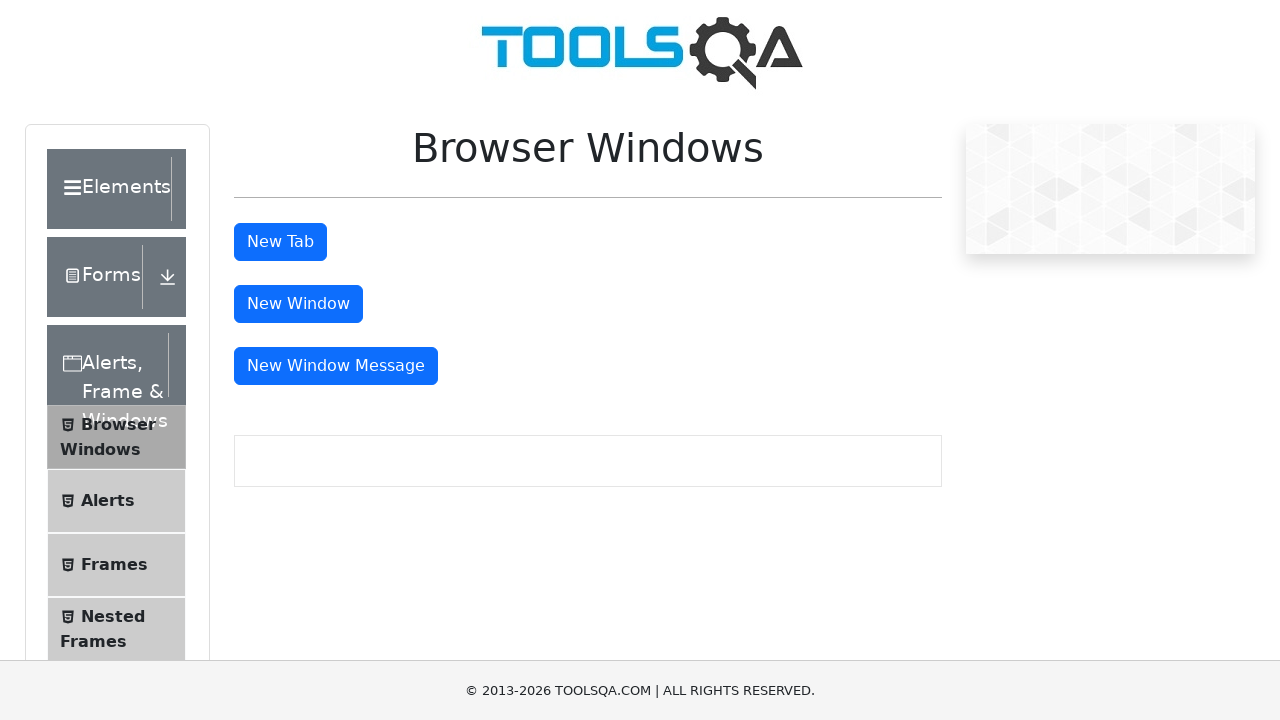

Clicked new window button to open first new window at (298, 304) on #windowButton
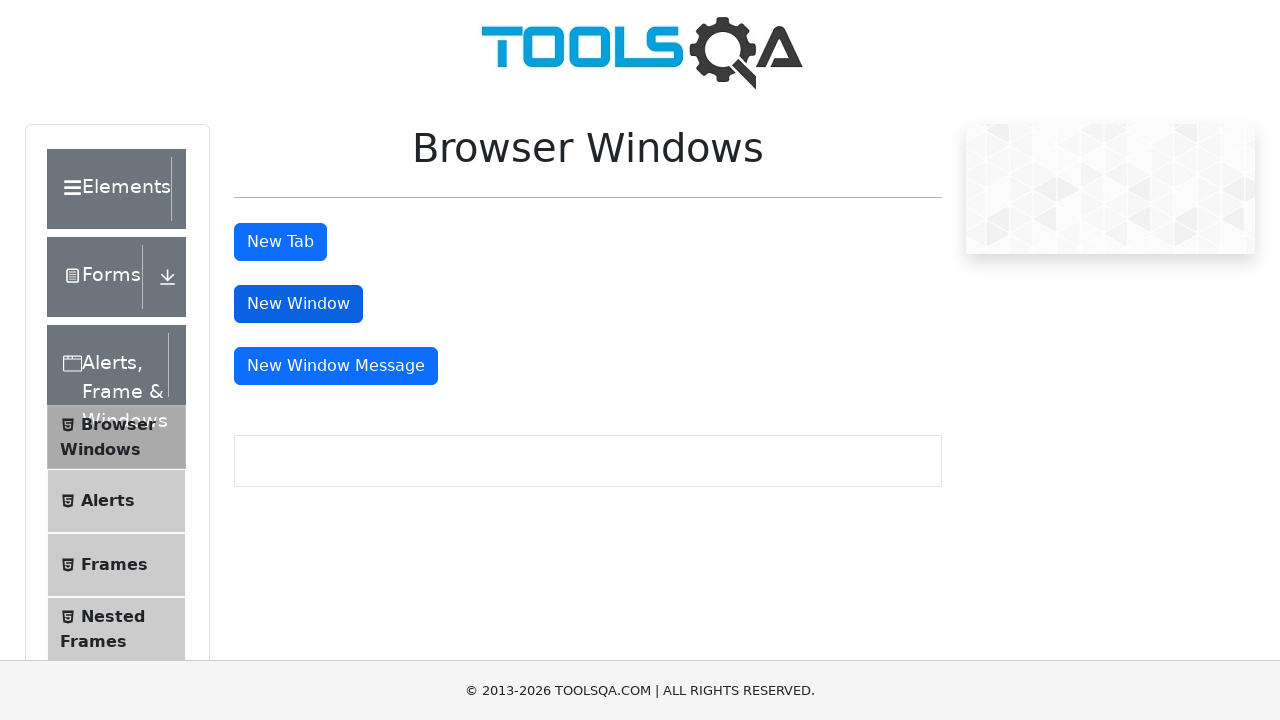

Clicked new window button to open second new window at (298, 304) on #windowButton
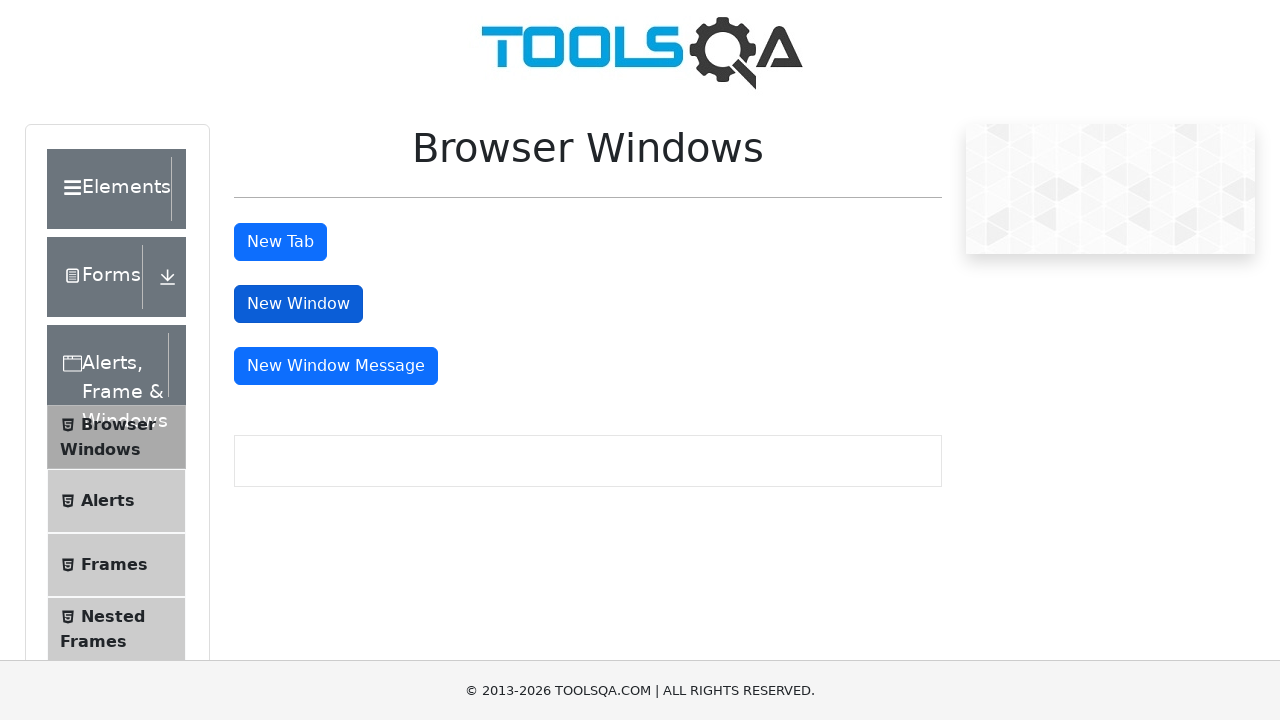

Retrieved all open pages/windows - total count: 3
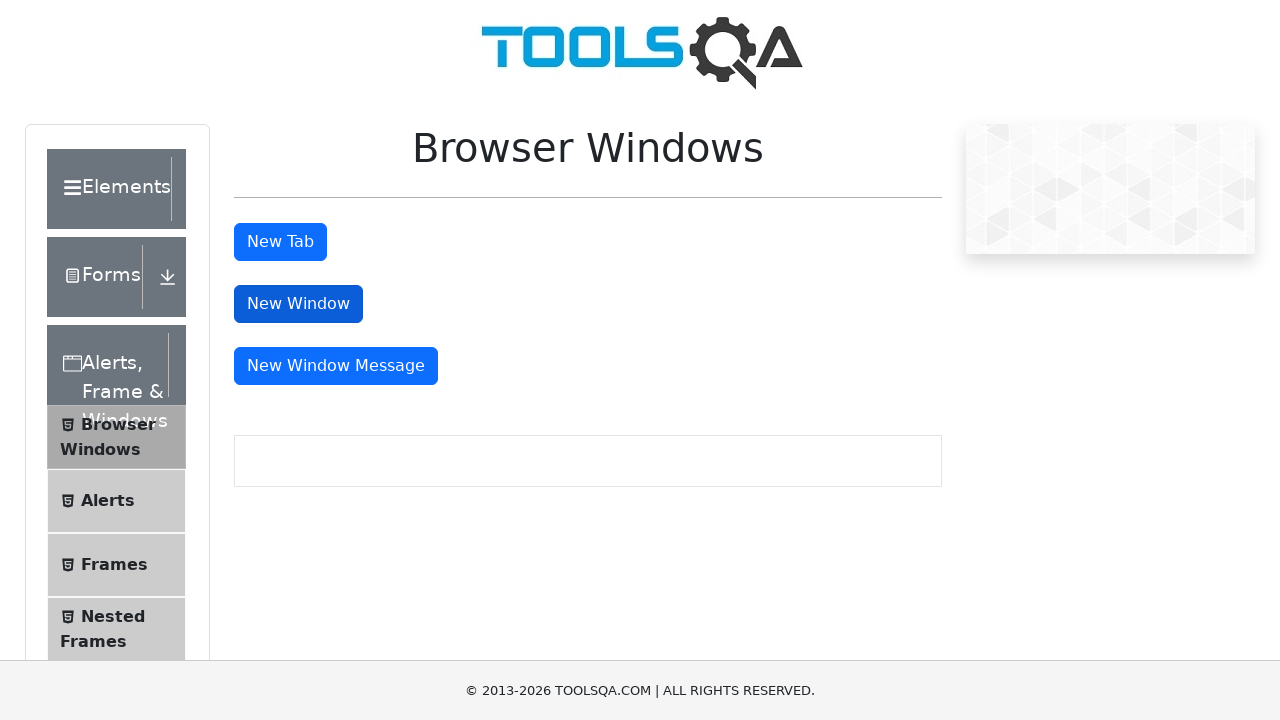

Closed window 1, keeping only the main window
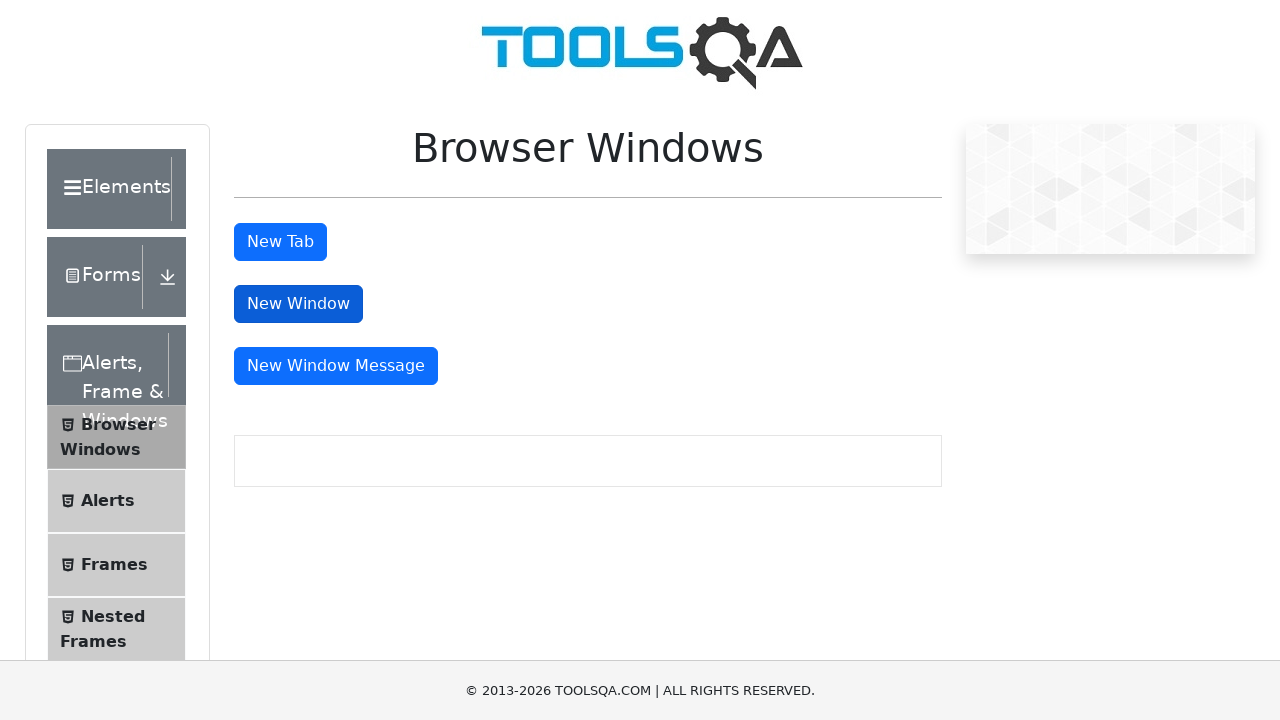

Closed window 2, keeping only the main window
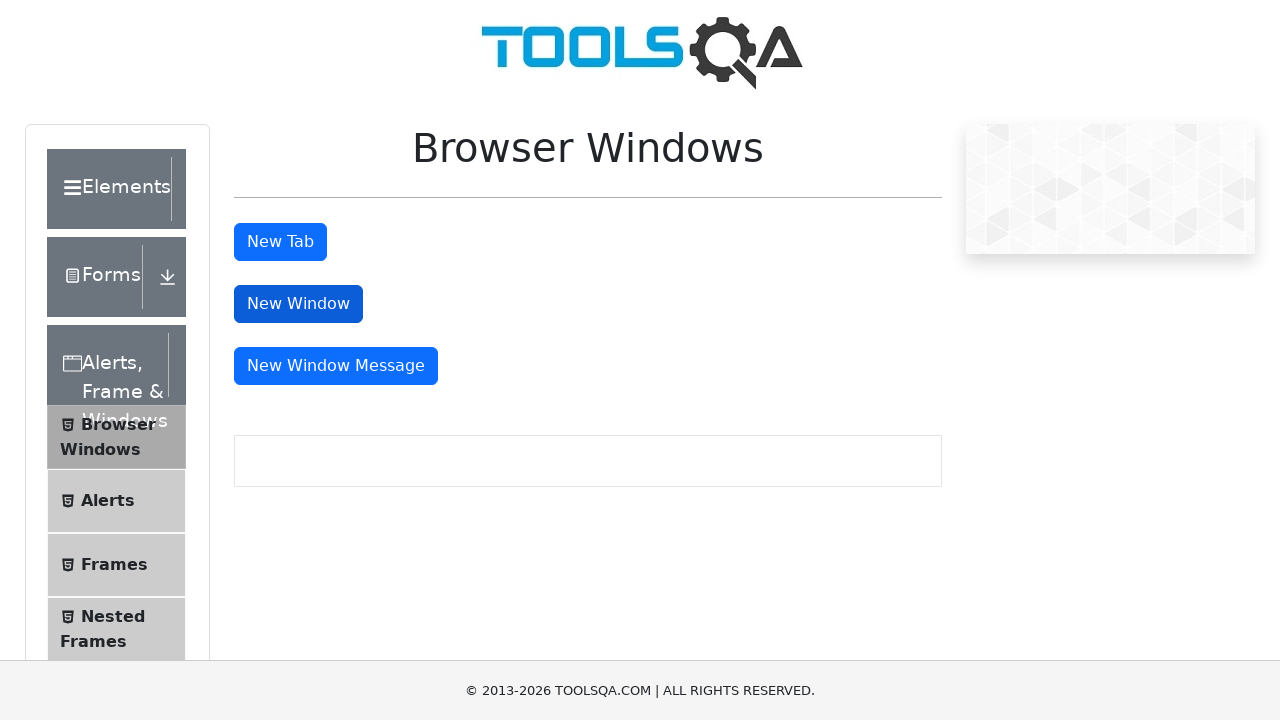

Test completed - only main window remains open
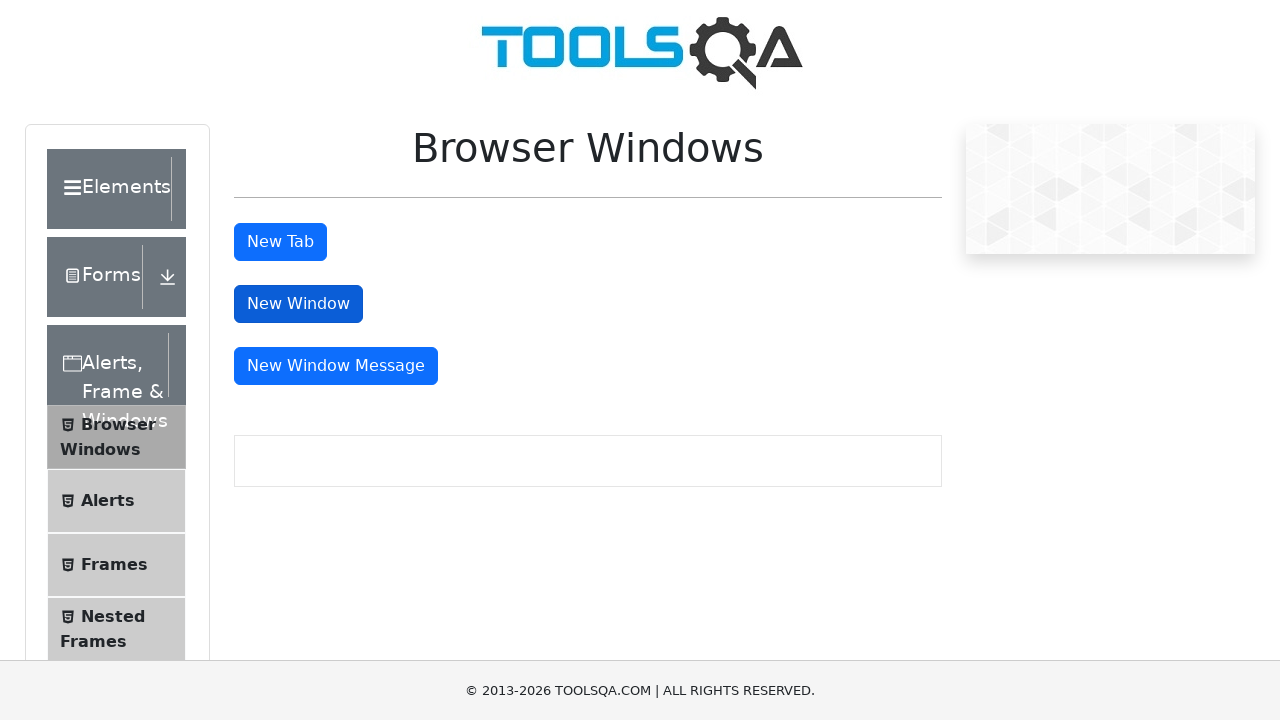

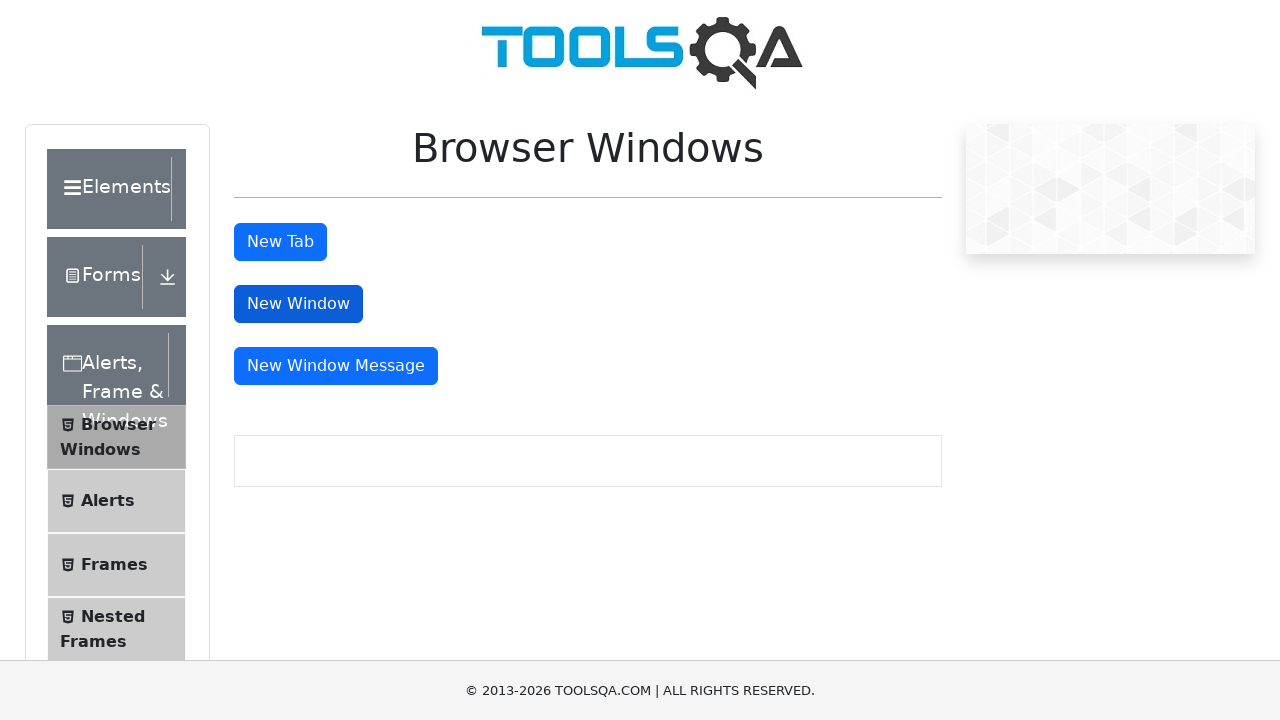